Demonstrates scrolling to elements on a page using mouse hover actions

Starting URL: https://chroma-tech-academy.mexil.it/static_page/

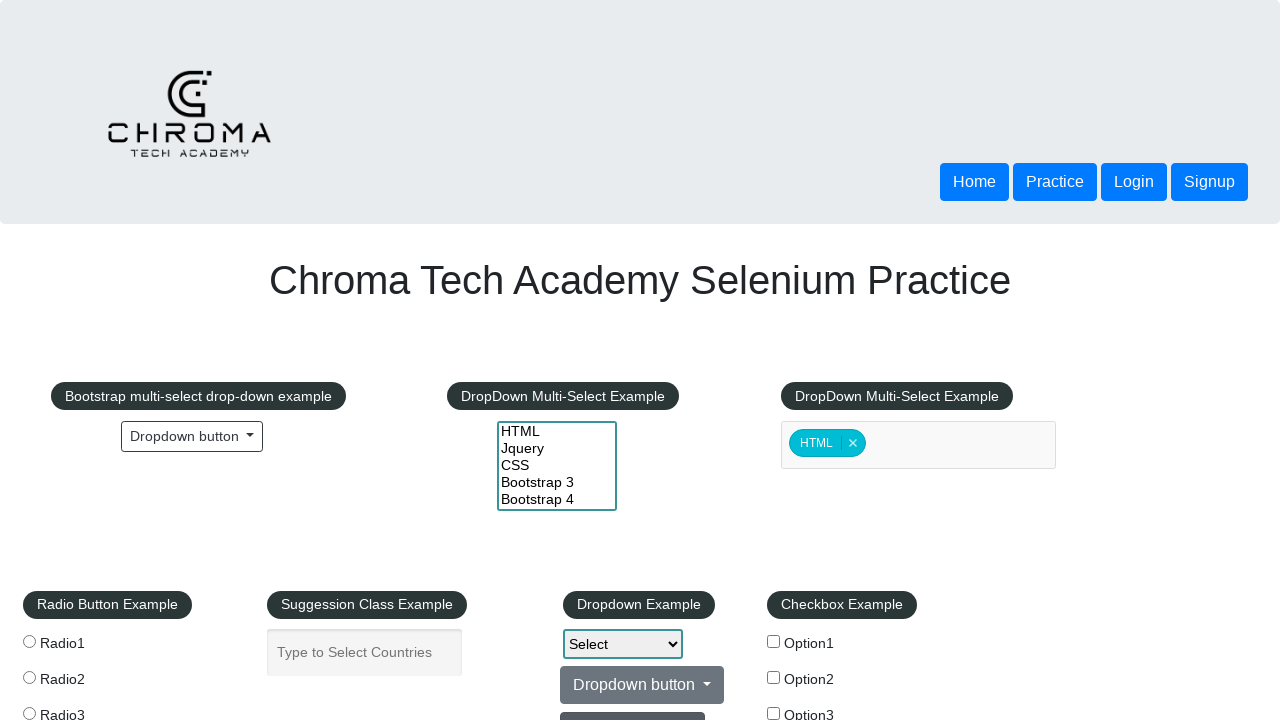

Located hover button element with id 'mousehover'
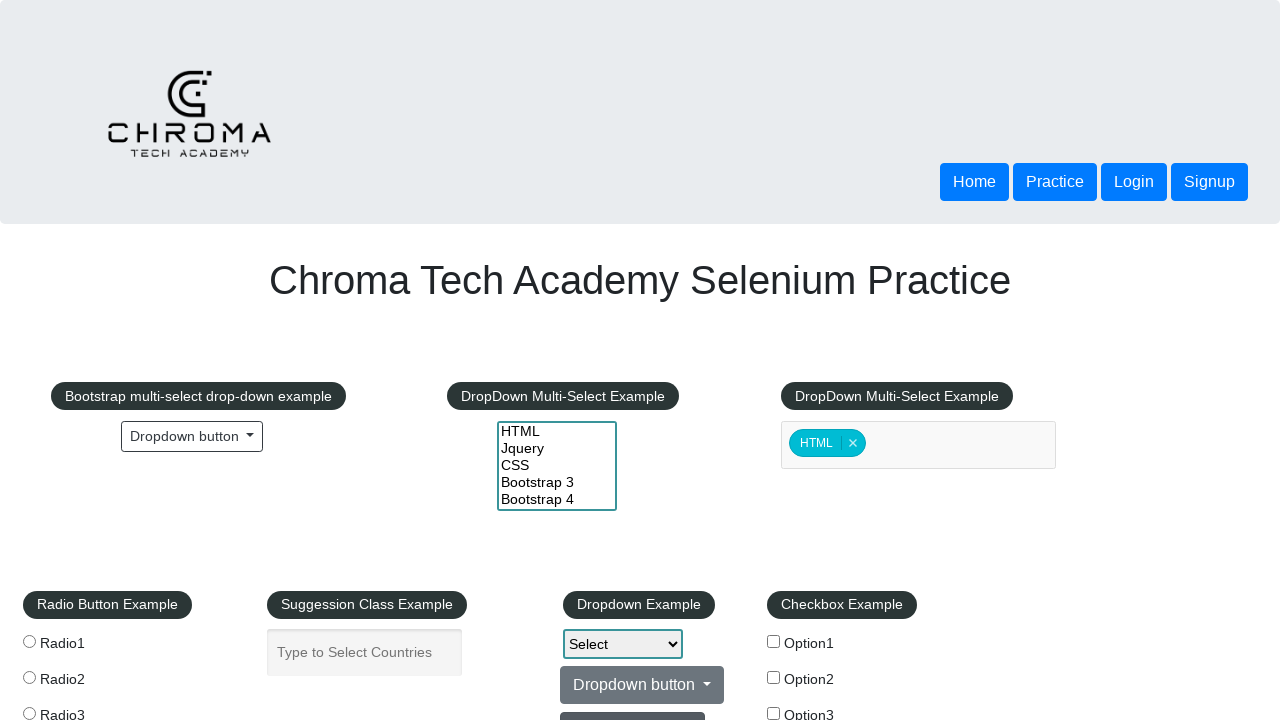

Located iframe legend element 'iFrame Example'
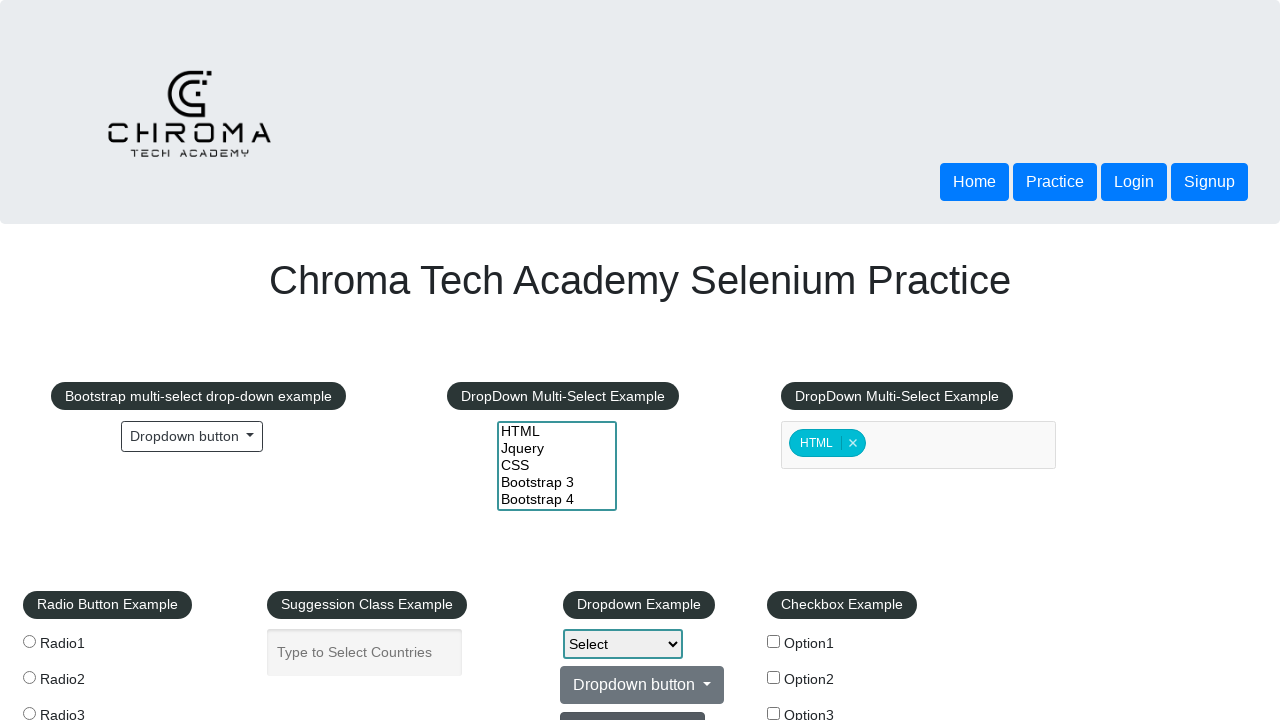

Scrolled to hover button element
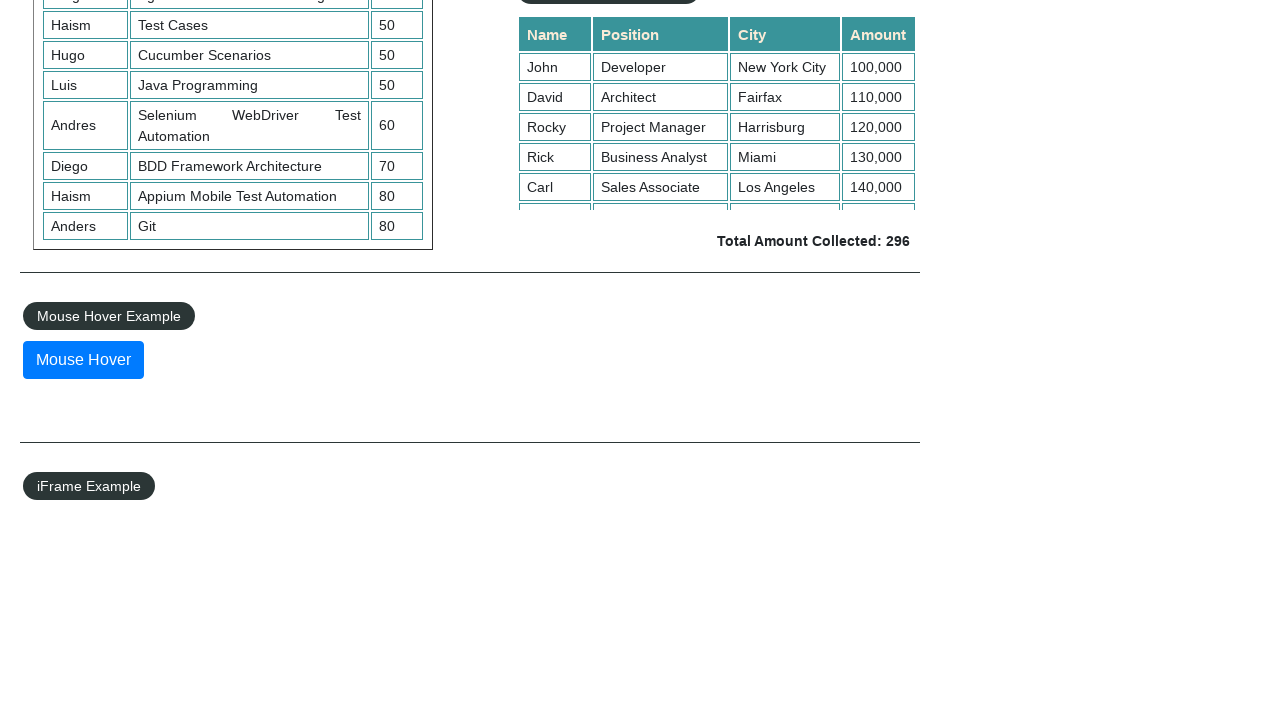

Scrolled to iframe legend element
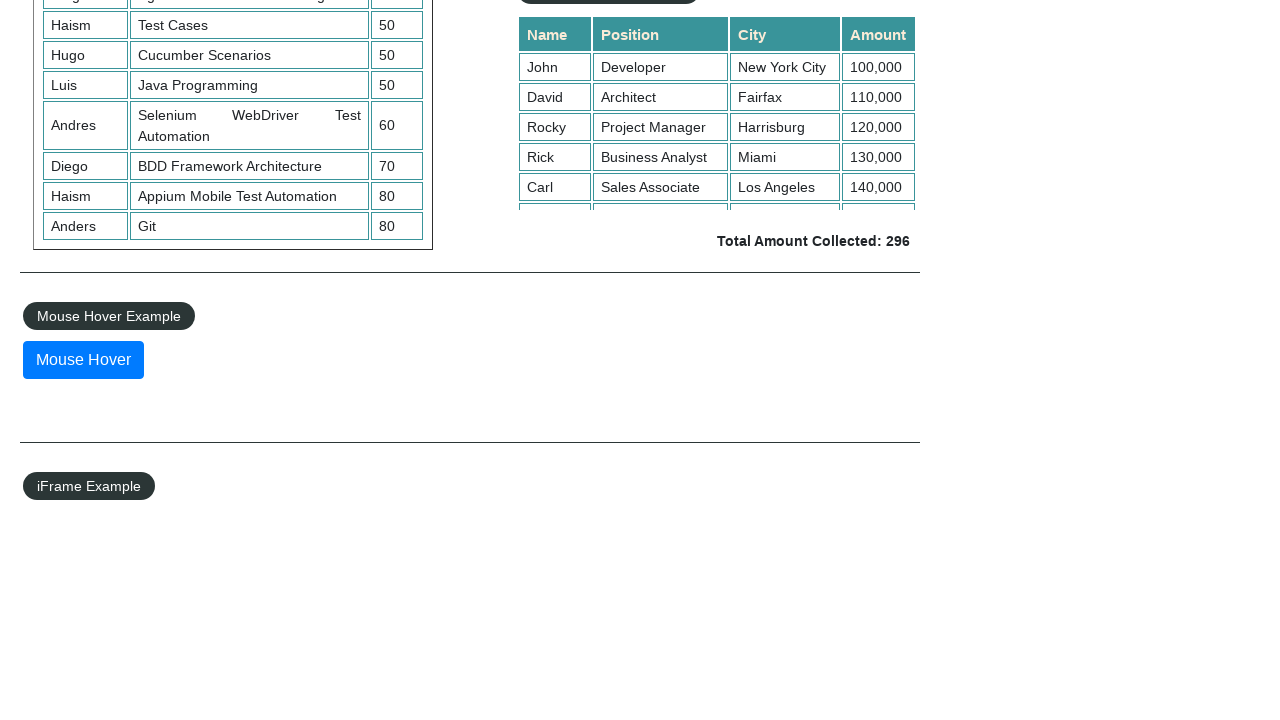

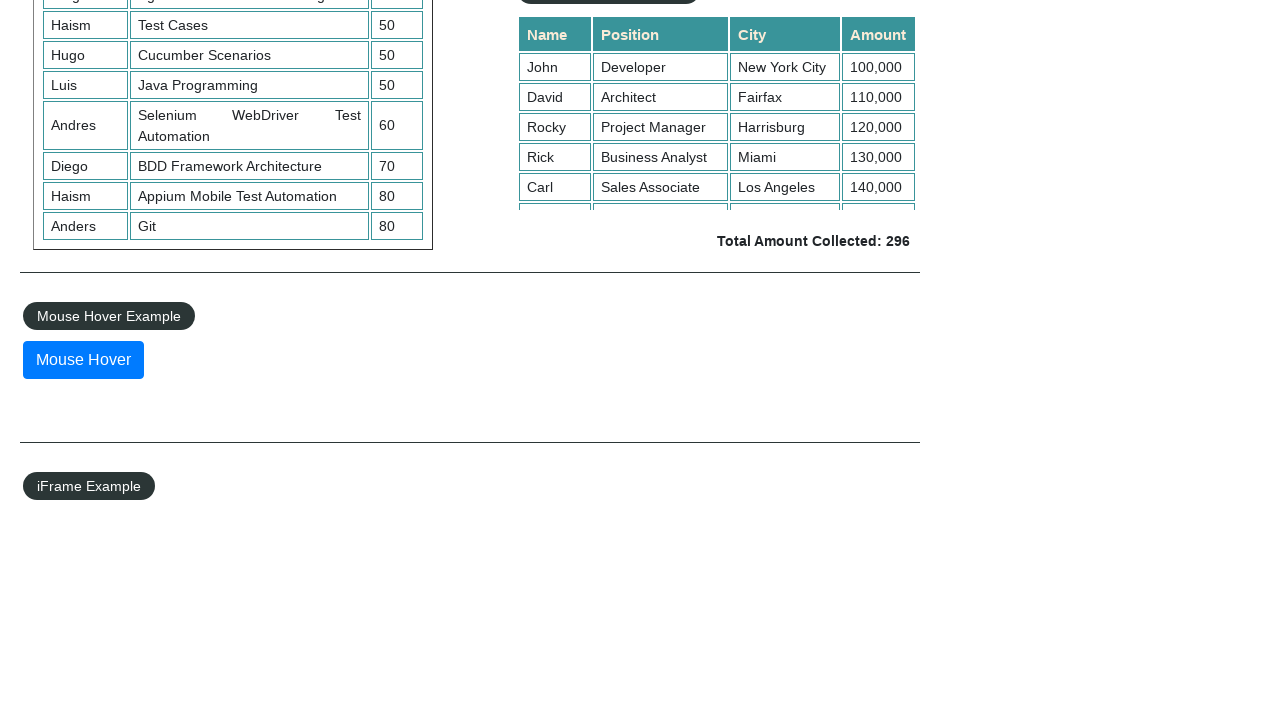